Tests basic navigation by visiting the main page and clicking on the "About Us" link to navigate to the about page

Starting URL: https://training-support.net

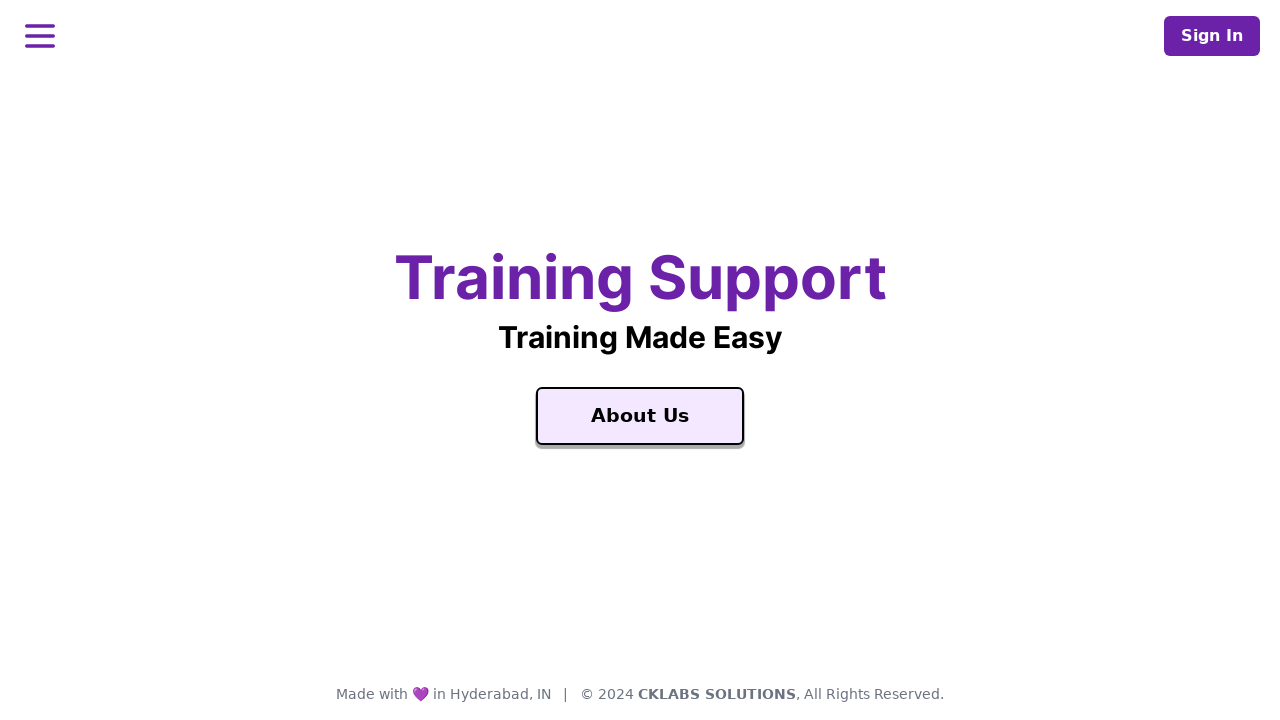

Navigated to https://training-support.net
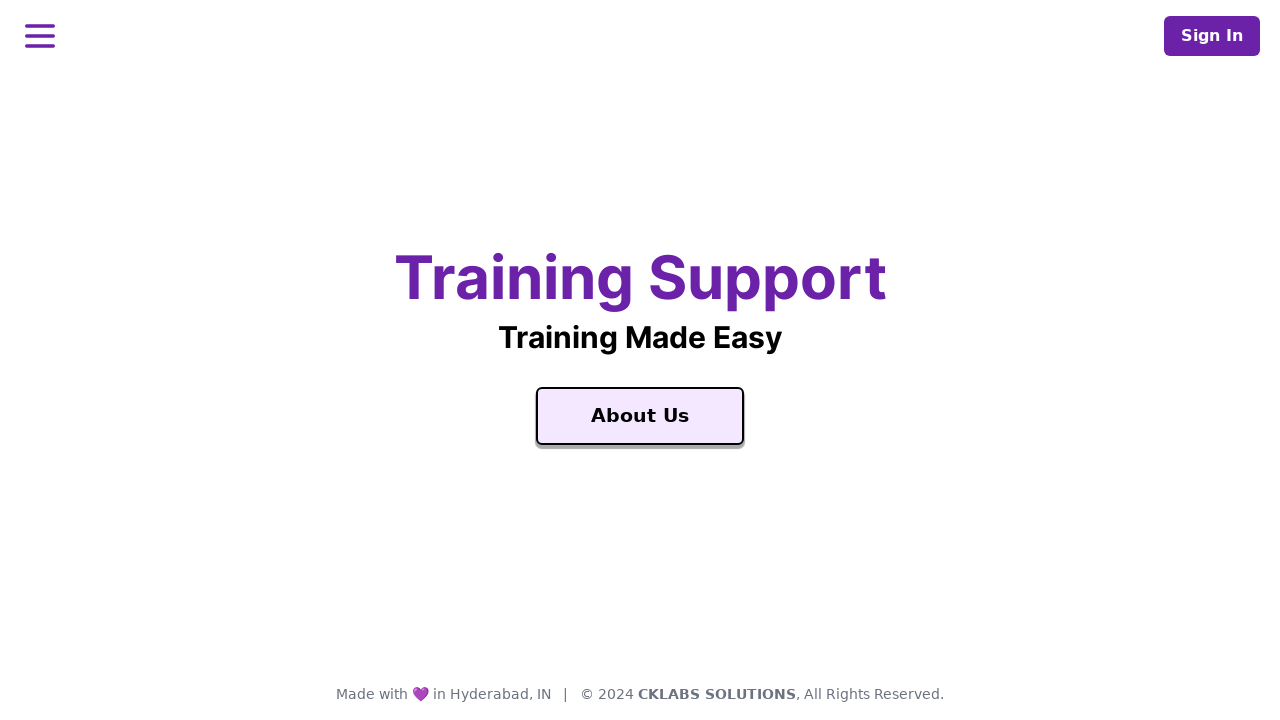

Clicked on the 'About Us' link at (640, 416) on text=About Us
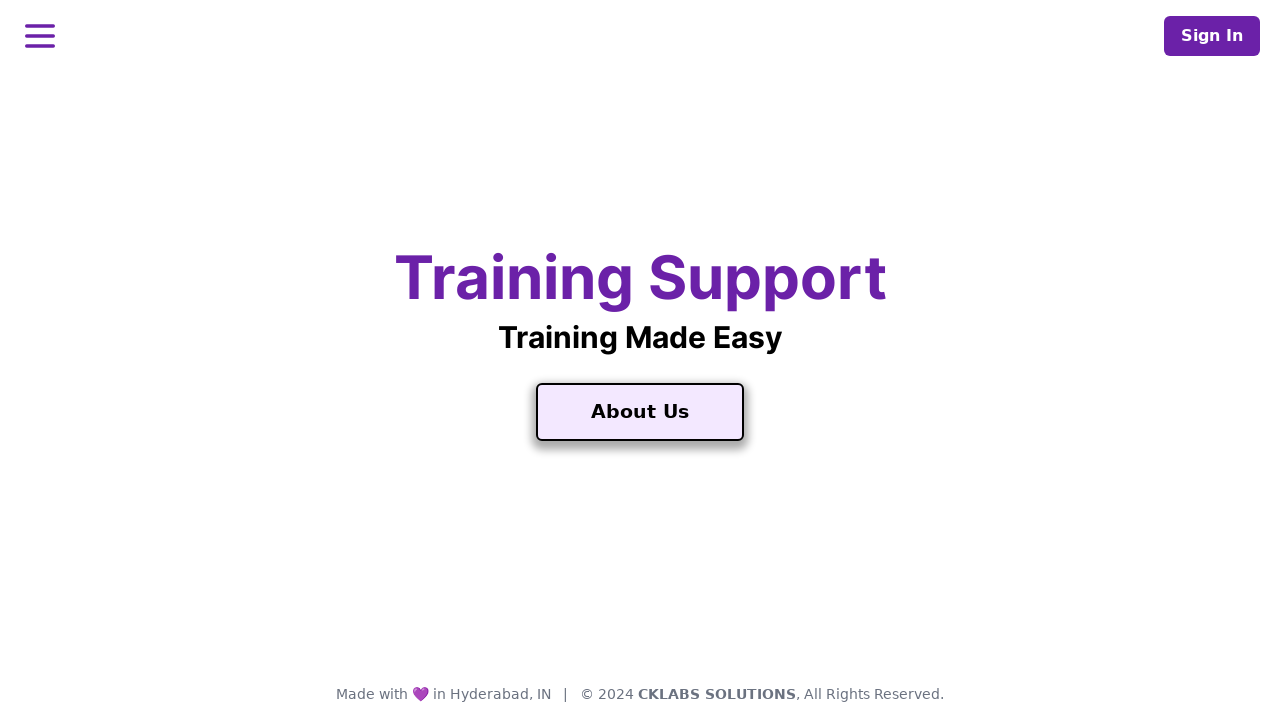

Navigation to About Us page completed
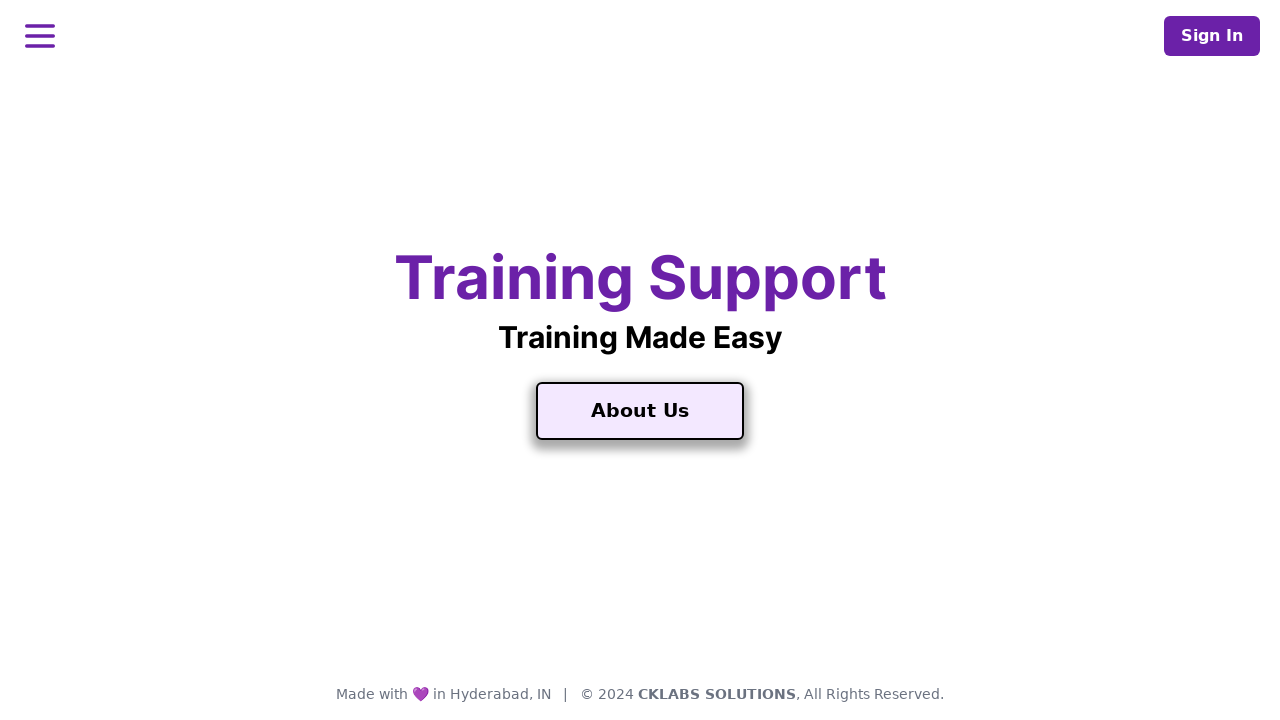

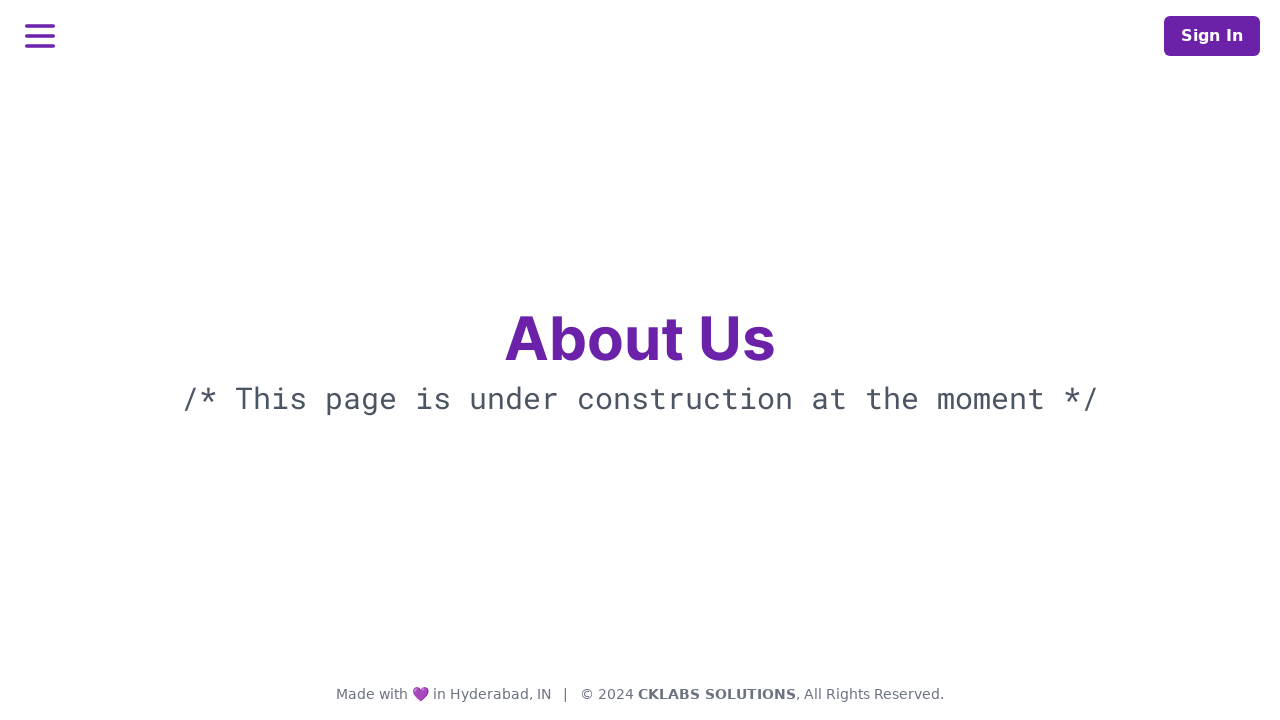